Tests that the browser back button works correctly with filter navigation

Starting URL: https://demo.playwright.dev/todomvc

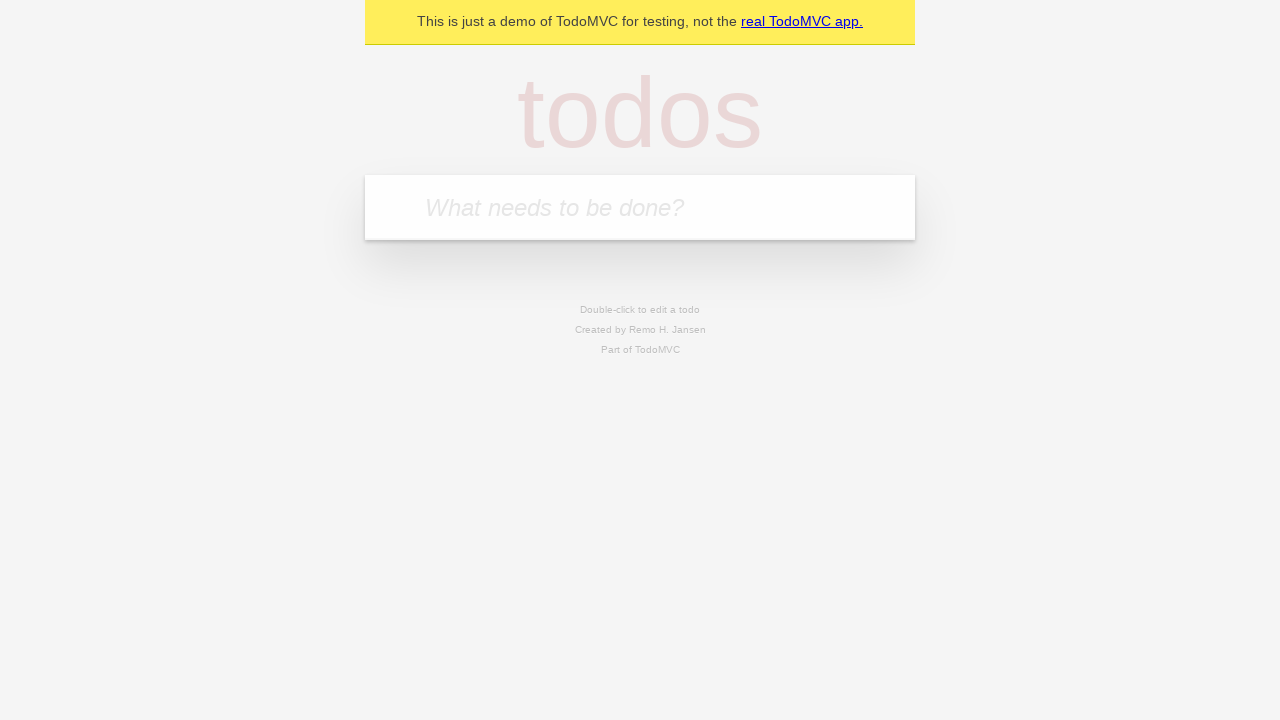

Filled todo input with 'buy some cheese' on internal:attr=[placeholder="What needs to be done?"i]
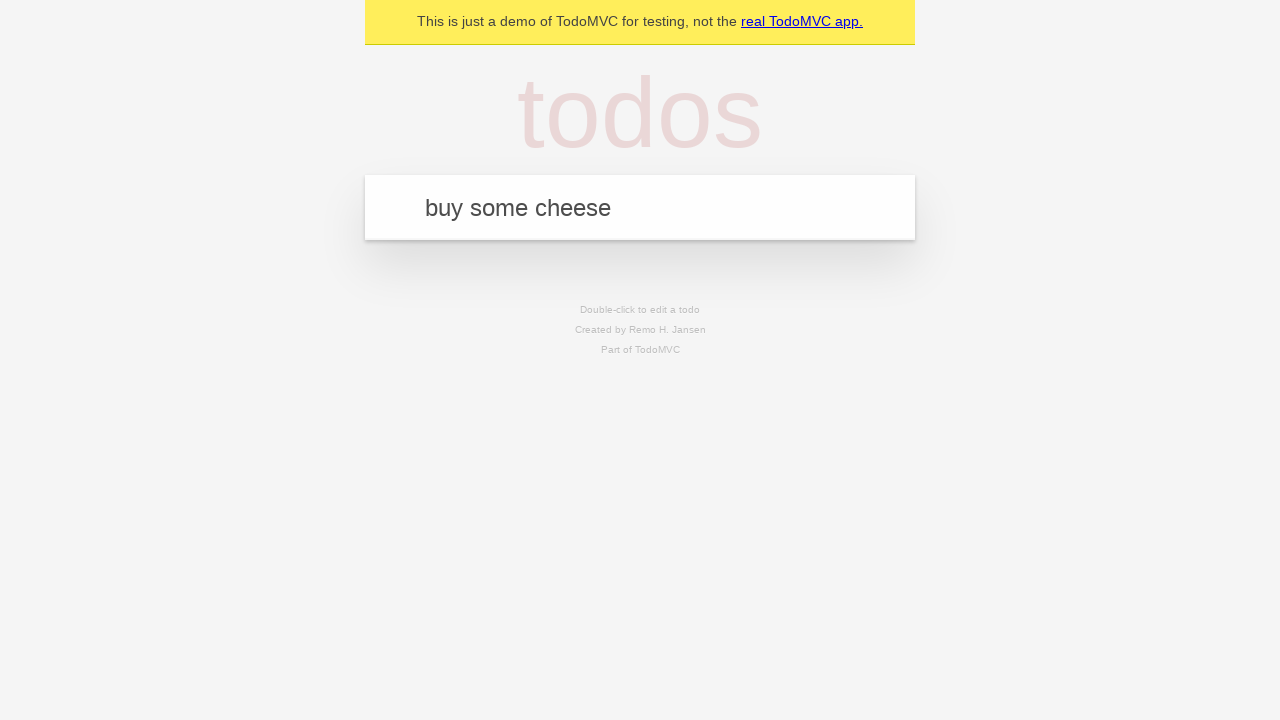

Pressed Enter to create first todo on internal:attr=[placeholder="What needs to be done?"i]
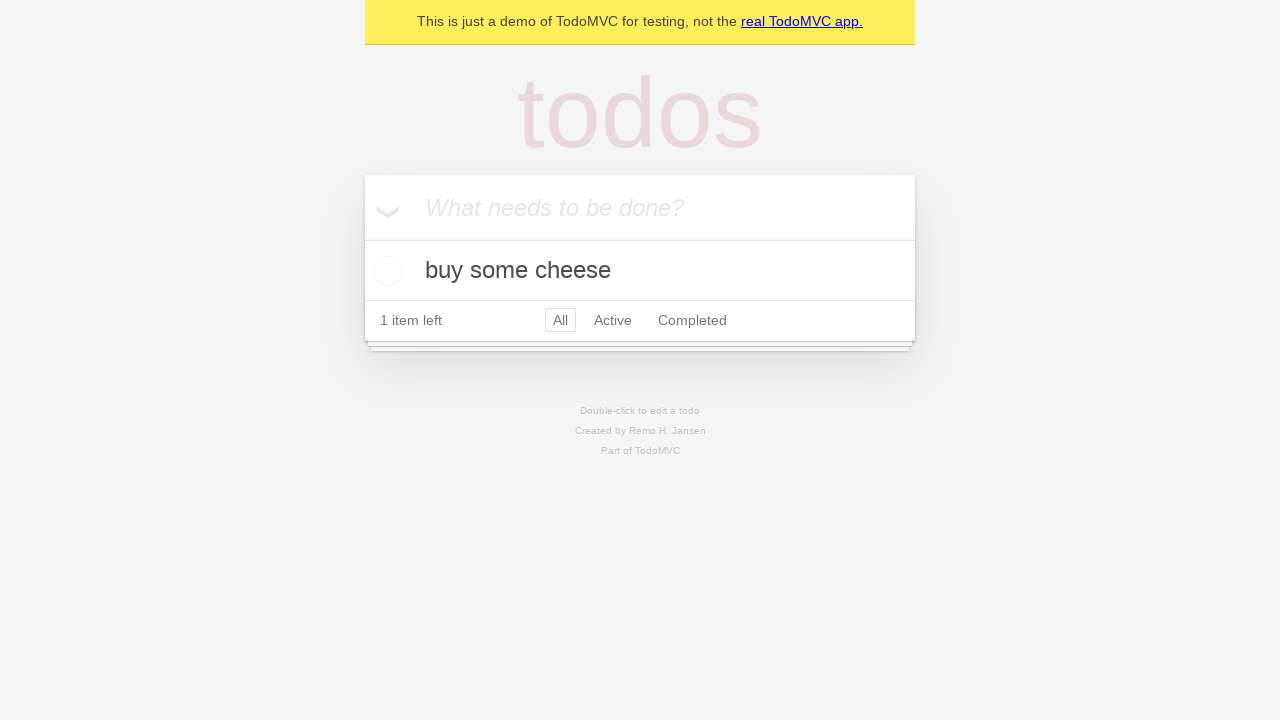

Filled todo input with 'feed the cat' on internal:attr=[placeholder="What needs to be done?"i]
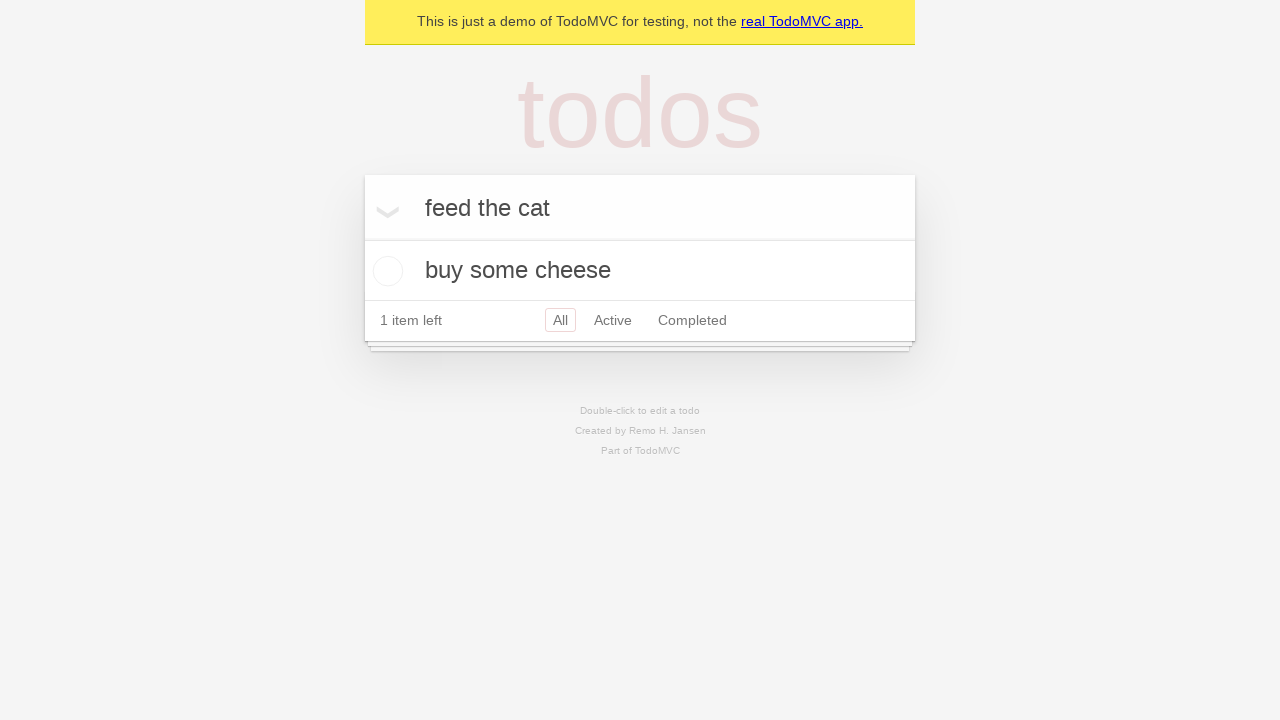

Pressed Enter to create second todo on internal:attr=[placeholder="What needs to be done?"i]
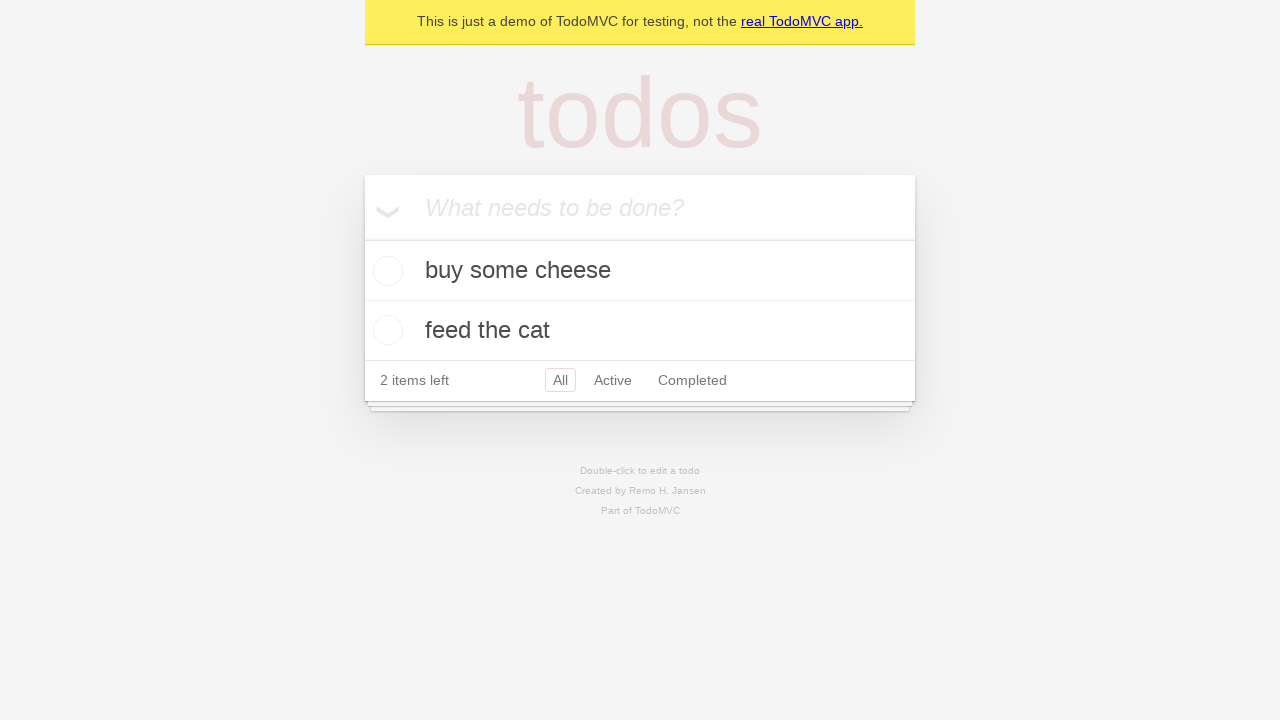

Filled todo input with 'book a doctors appointment' on internal:attr=[placeholder="What needs to be done?"i]
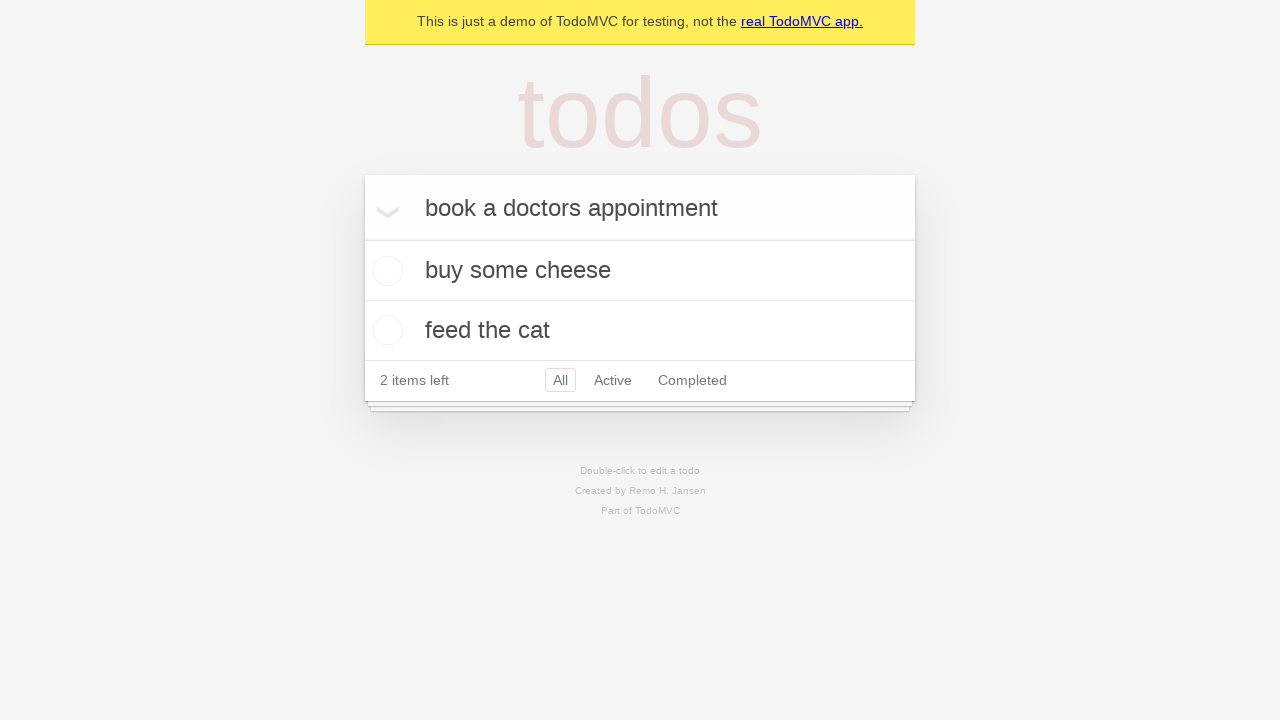

Pressed Enter to create third todo on internal:attr=[placeholder="What needs to be done?"i]
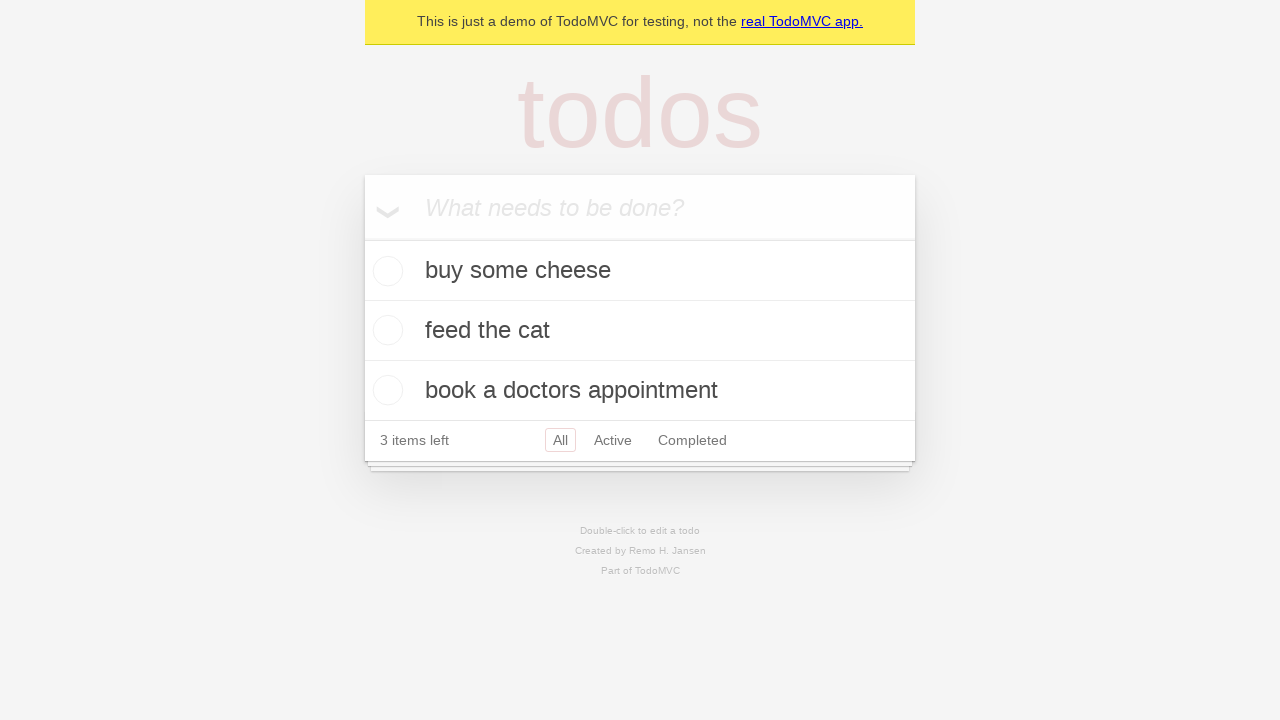

Checked the second todo item at (385, 330) on internal:testid=[data-testid="todo-item"s] >> nth=1 >> internal:role=checkbox
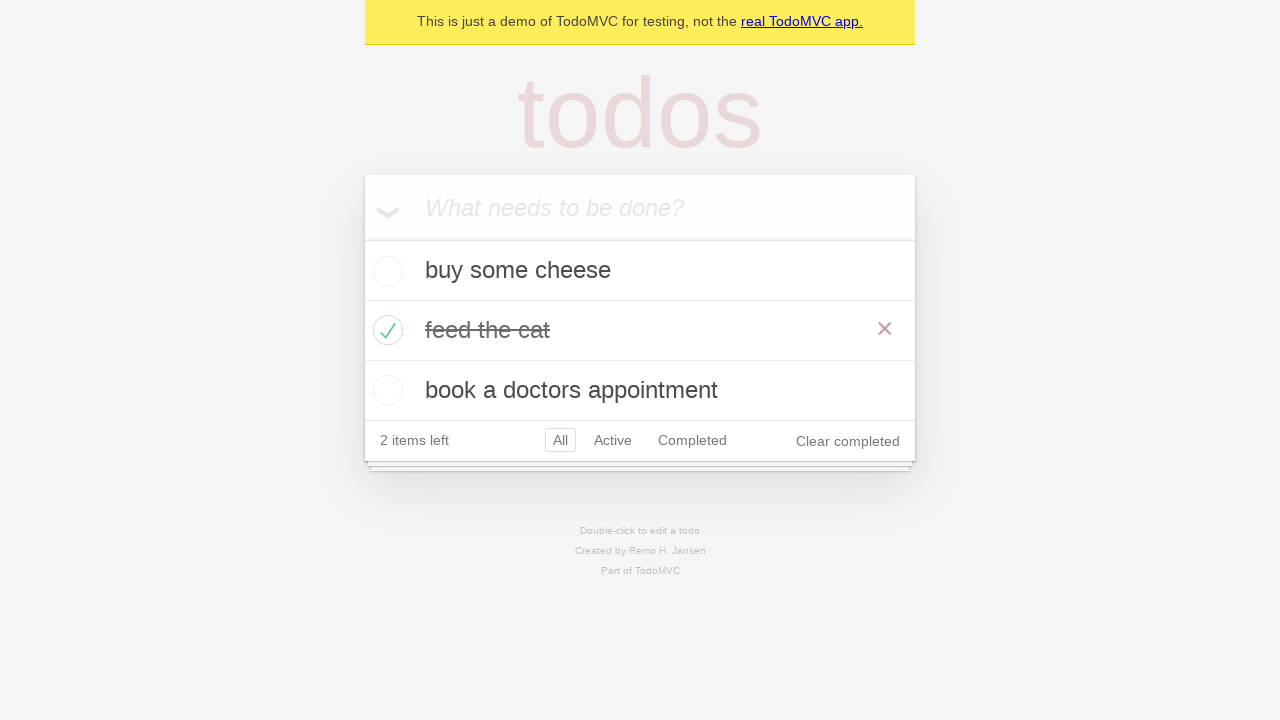

Clicked 'All' filter link at (560, 440) on internal:role=link[name="All"i]
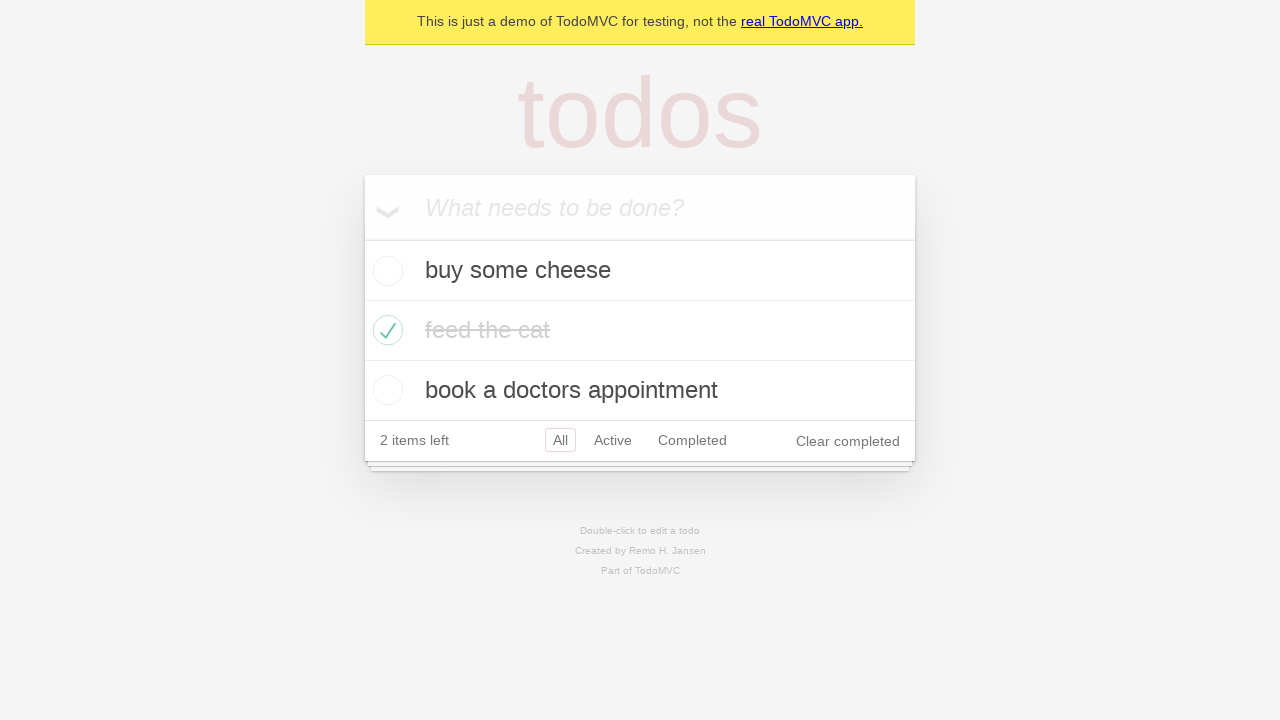

Clicked 'Active' filter link at (613, 440) on internal:role=link[name="Active"i]
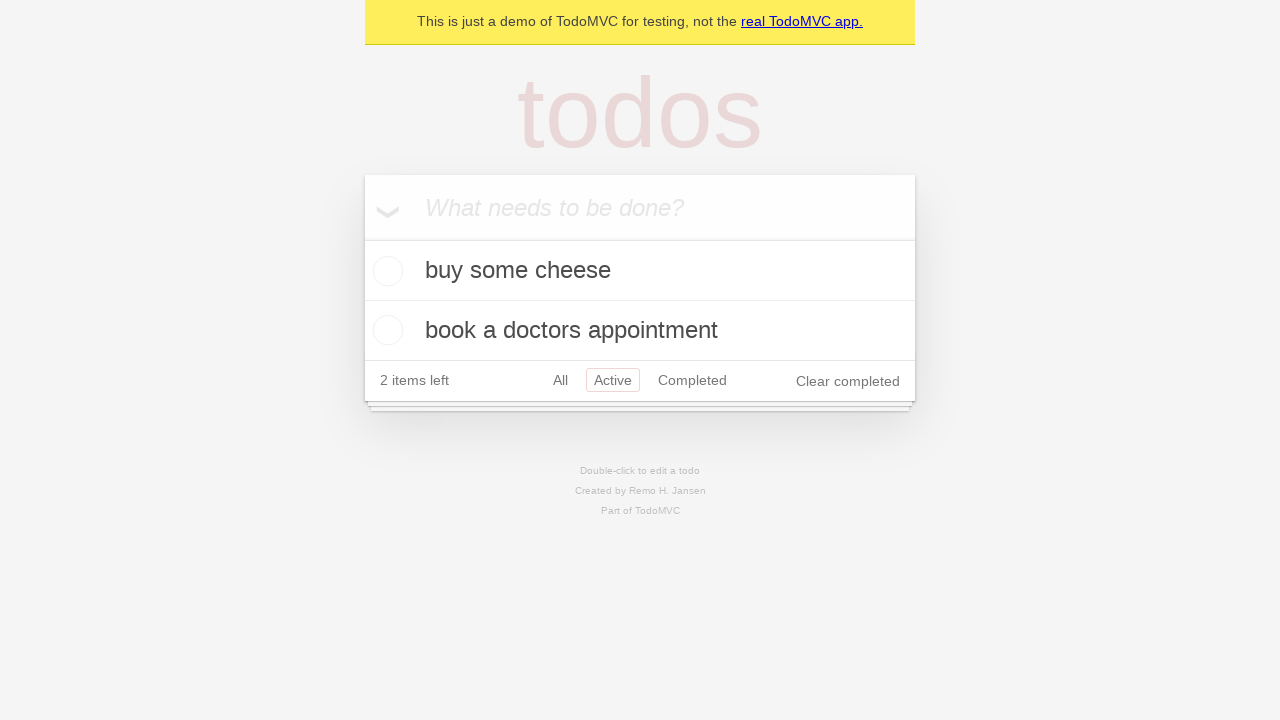

Clicked 'Completed' filter link at (692, 380) on internal:role=link[name="Completed"i]
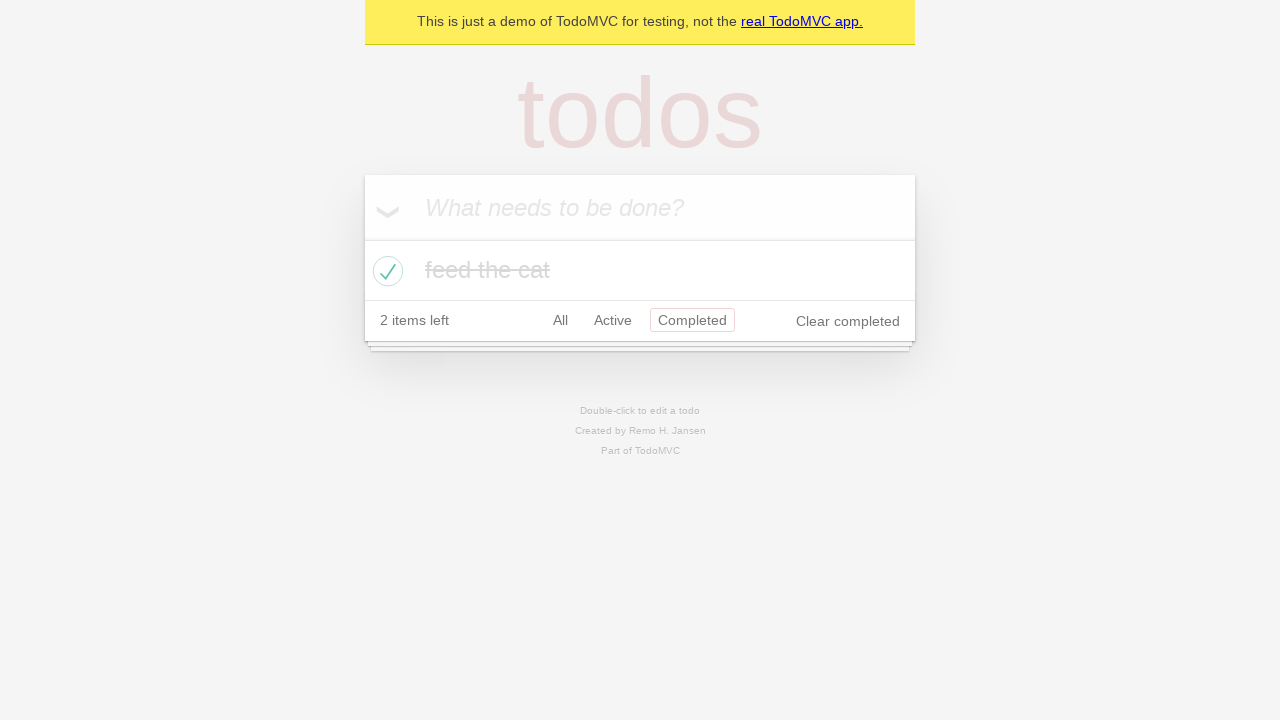

Navigated back from Completed filter
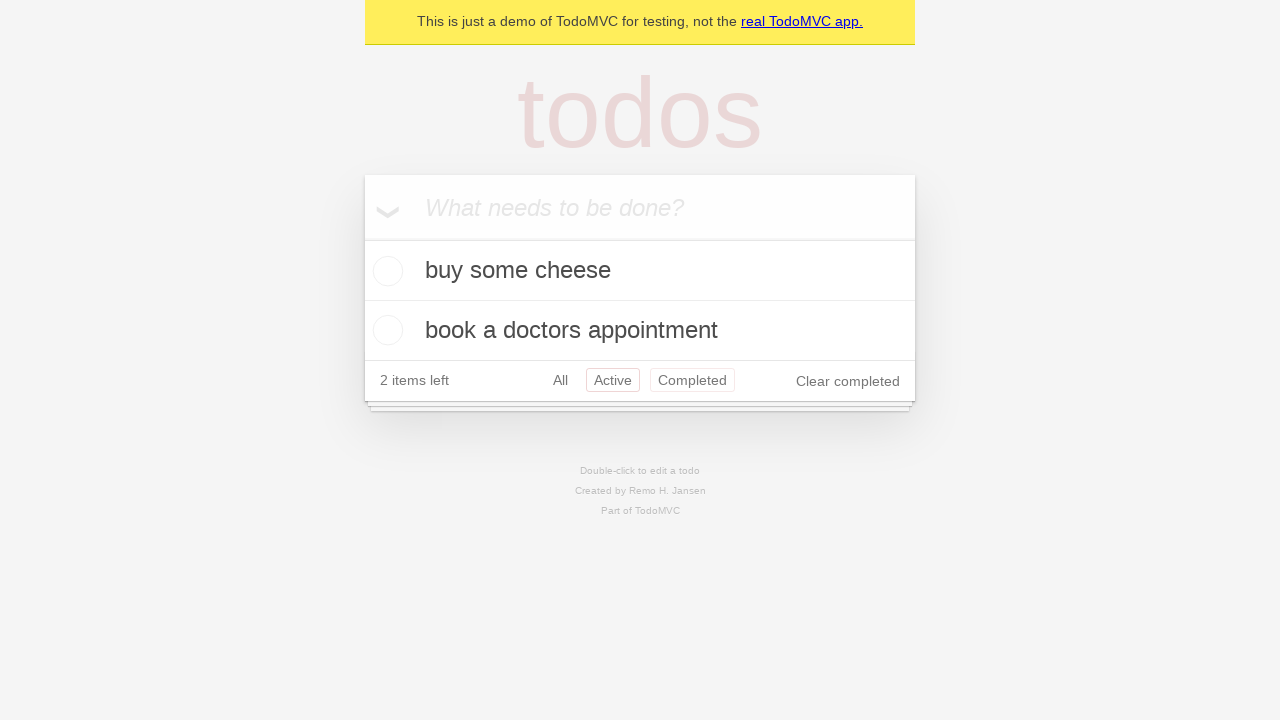

Navigated back from Active filter using browser back button
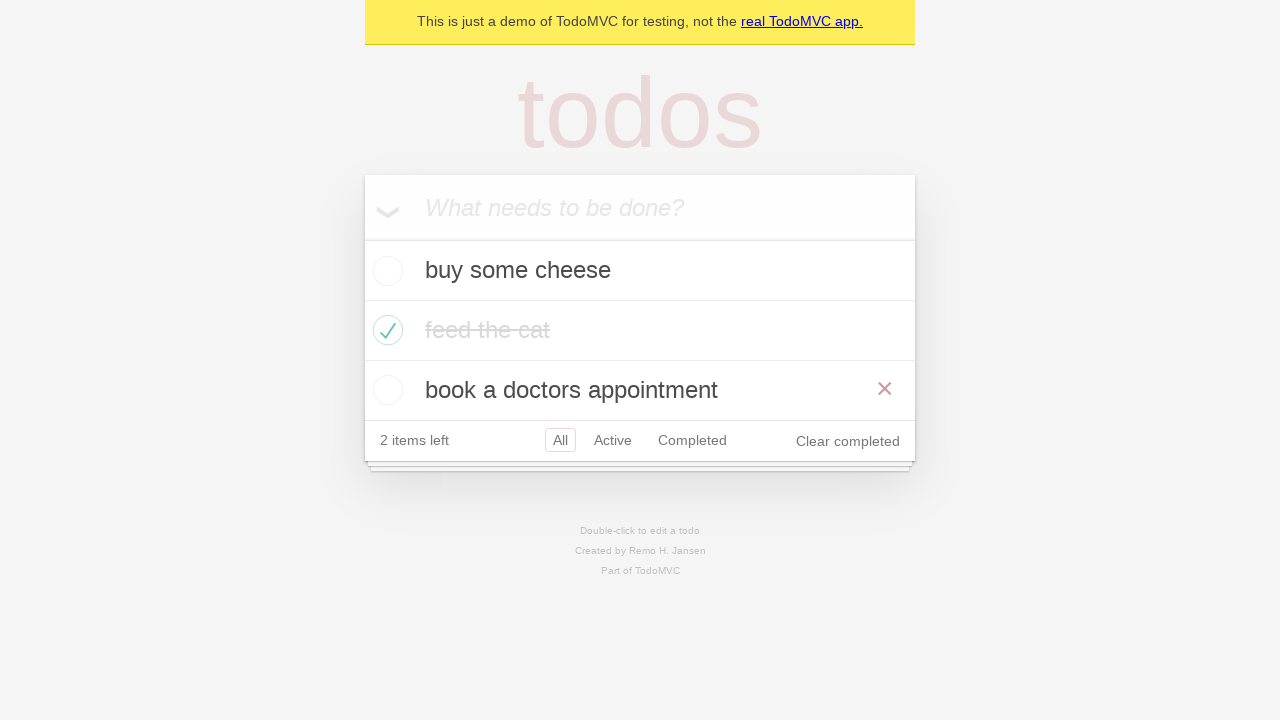

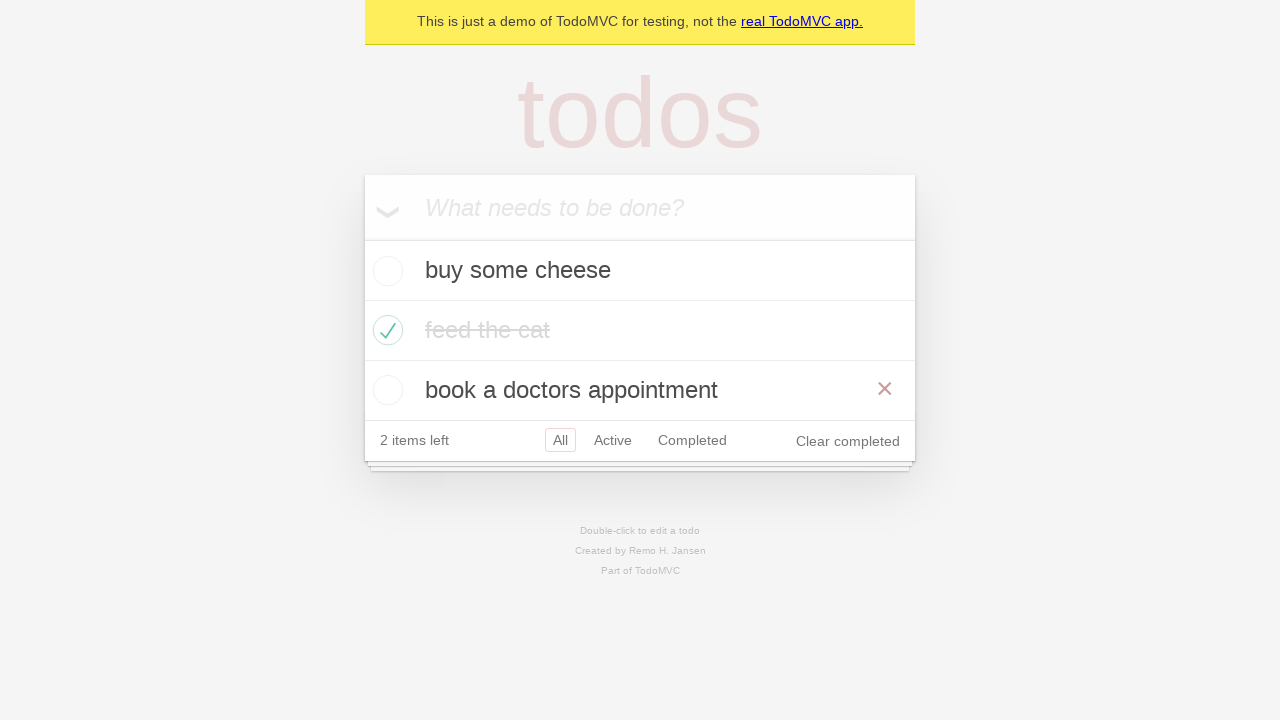